Tests JavaScript prompt dialog by clicking the third button, entering text in the prompt, accepting it, and verifying the result message is displayed

Starting URL: https://the-internet.herokuapp.com/javascript_alerts

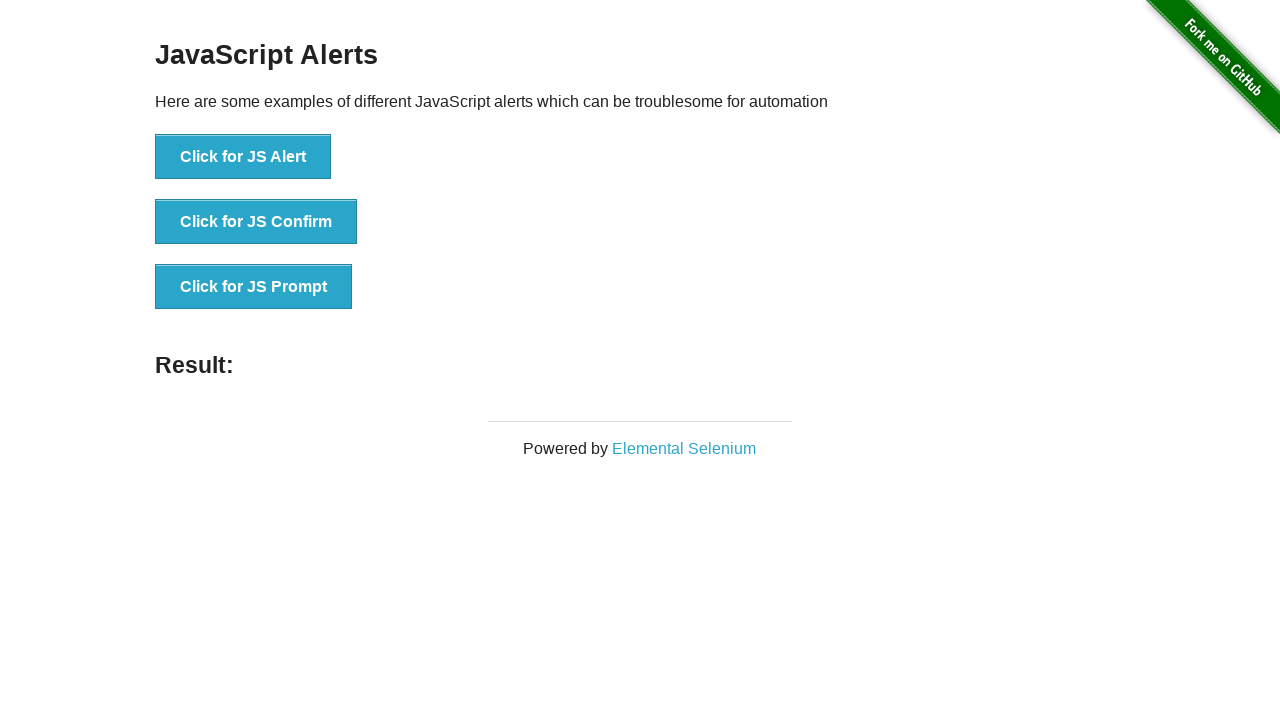

Set up dialog handler to accept prompt with text 'Maria'
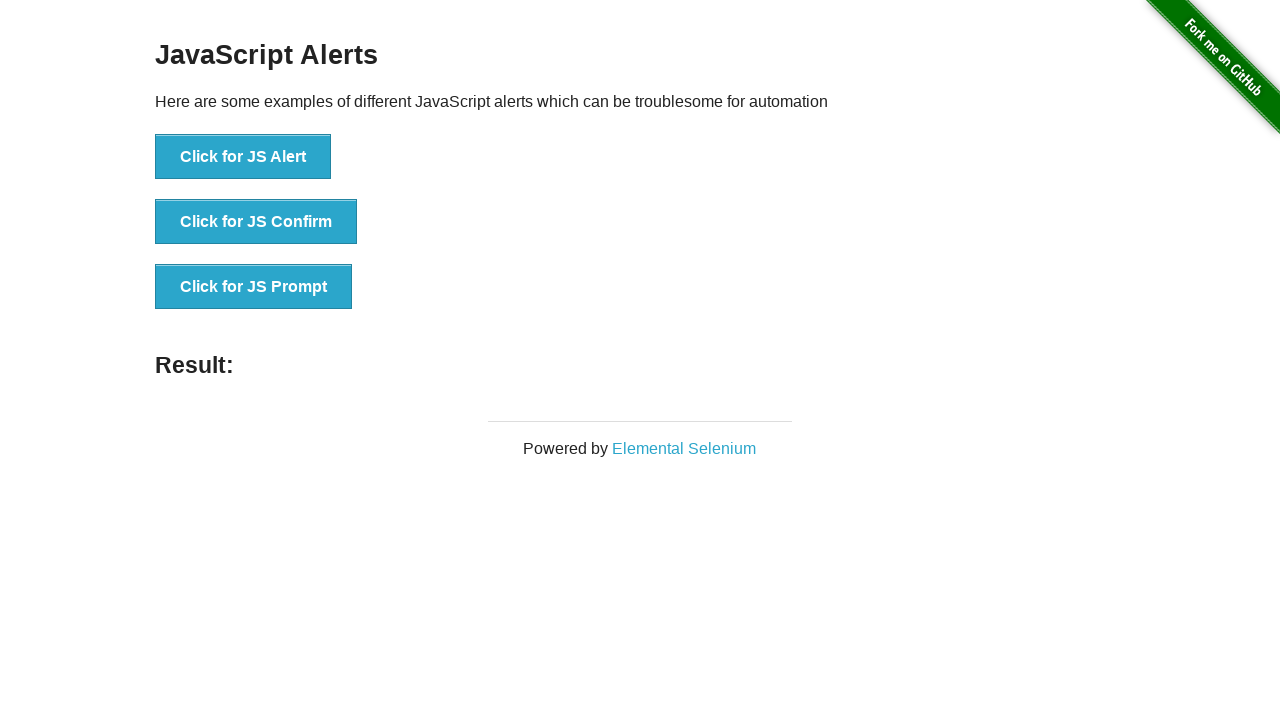

Clicked the third button to trigger JavaScript prompt dialog at (254, 287) on button[onclick='jsPrompt()']
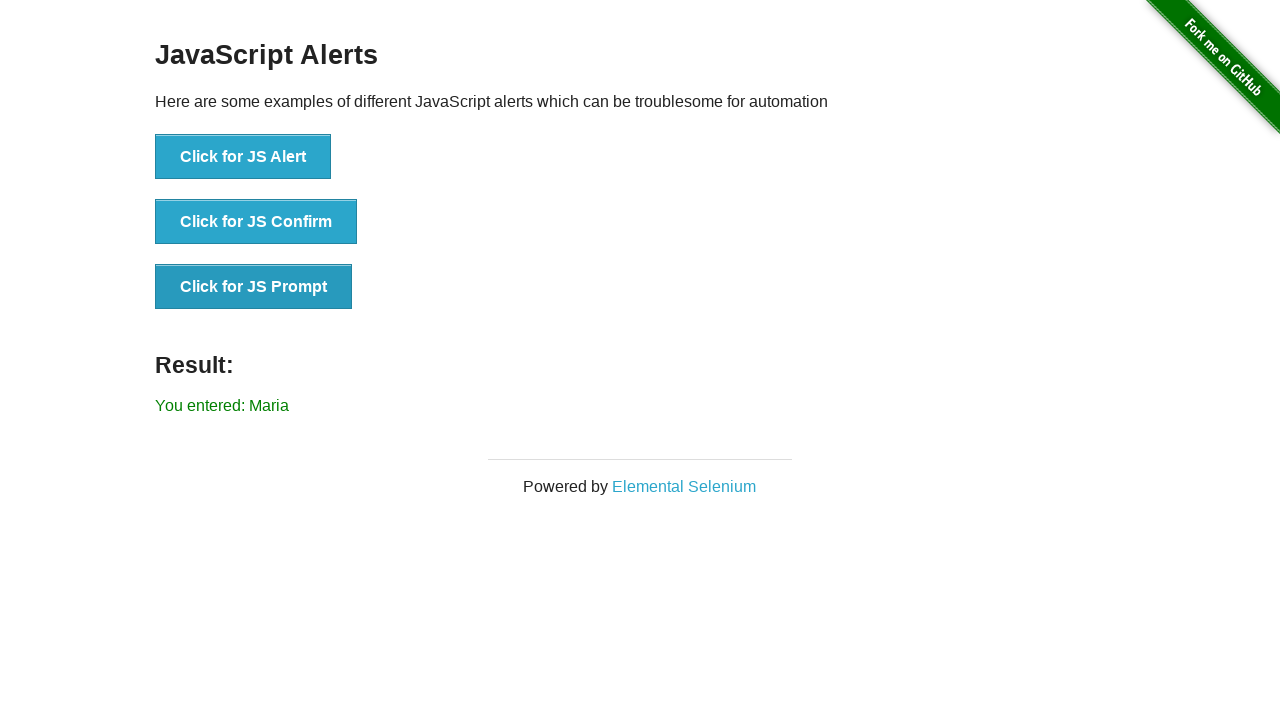

Waited for result message to become visible
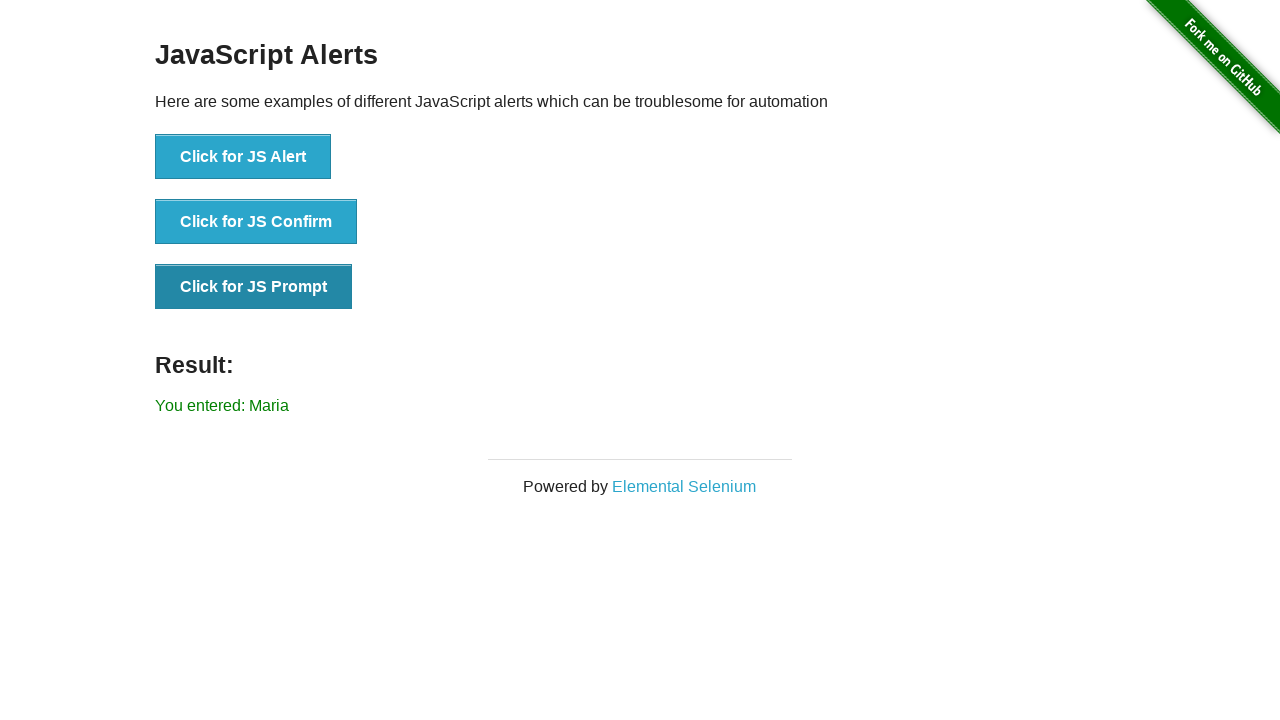

Verified that result message is visible
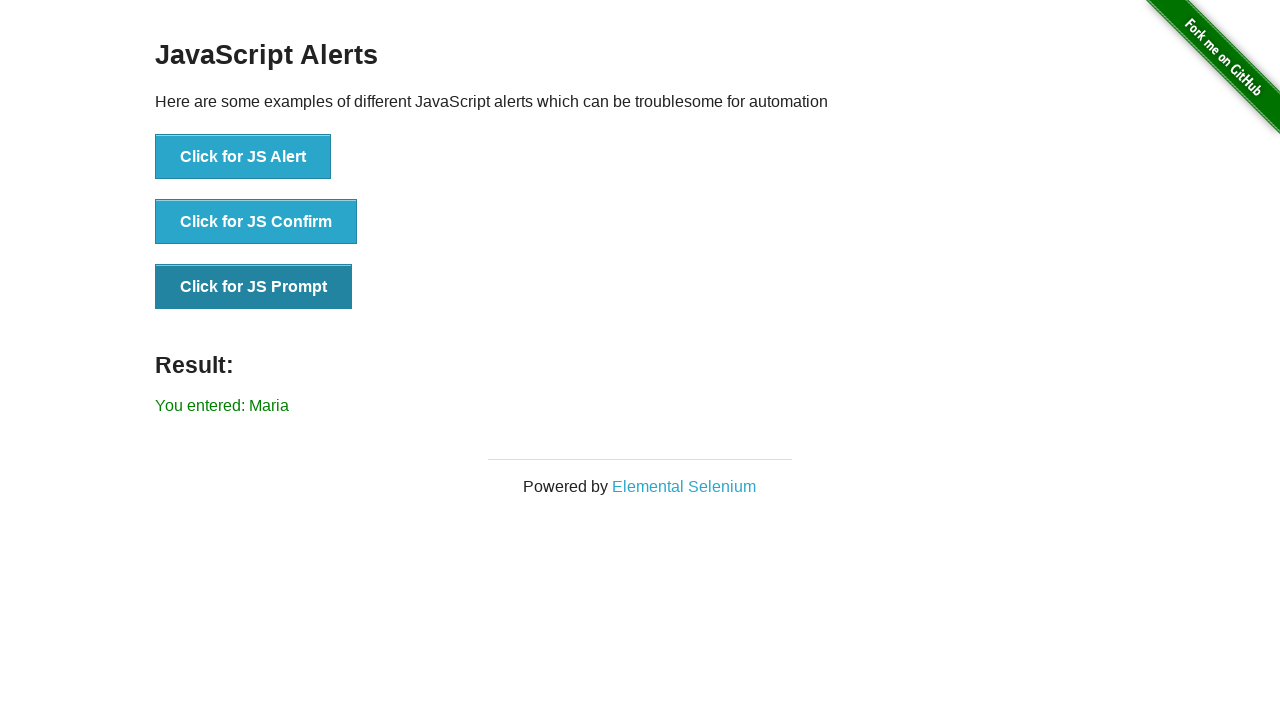

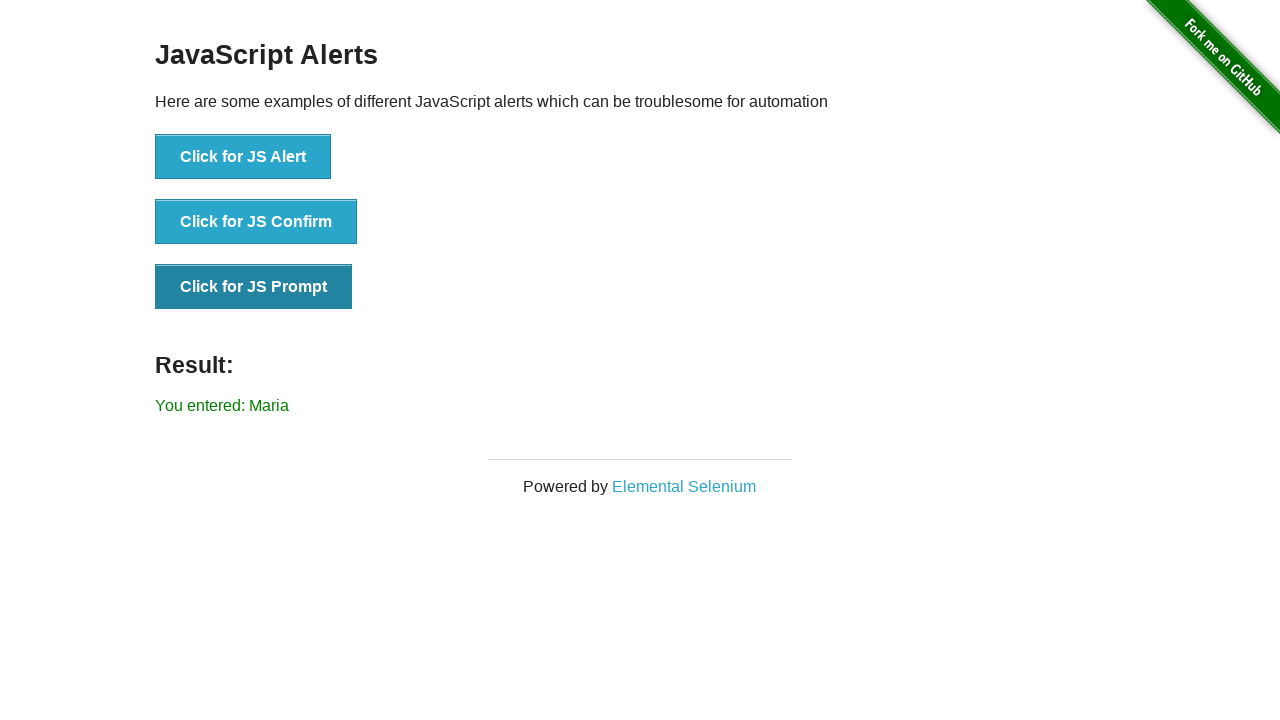